Tests scrolling from a viewport origin with offset coordinates, then verifies a checkbox inside an iframe becomes visible.

Starting URL: https://selenium.dev/selenium/web/scrolling_tests/frame_with_nested_scrolling_frame.html

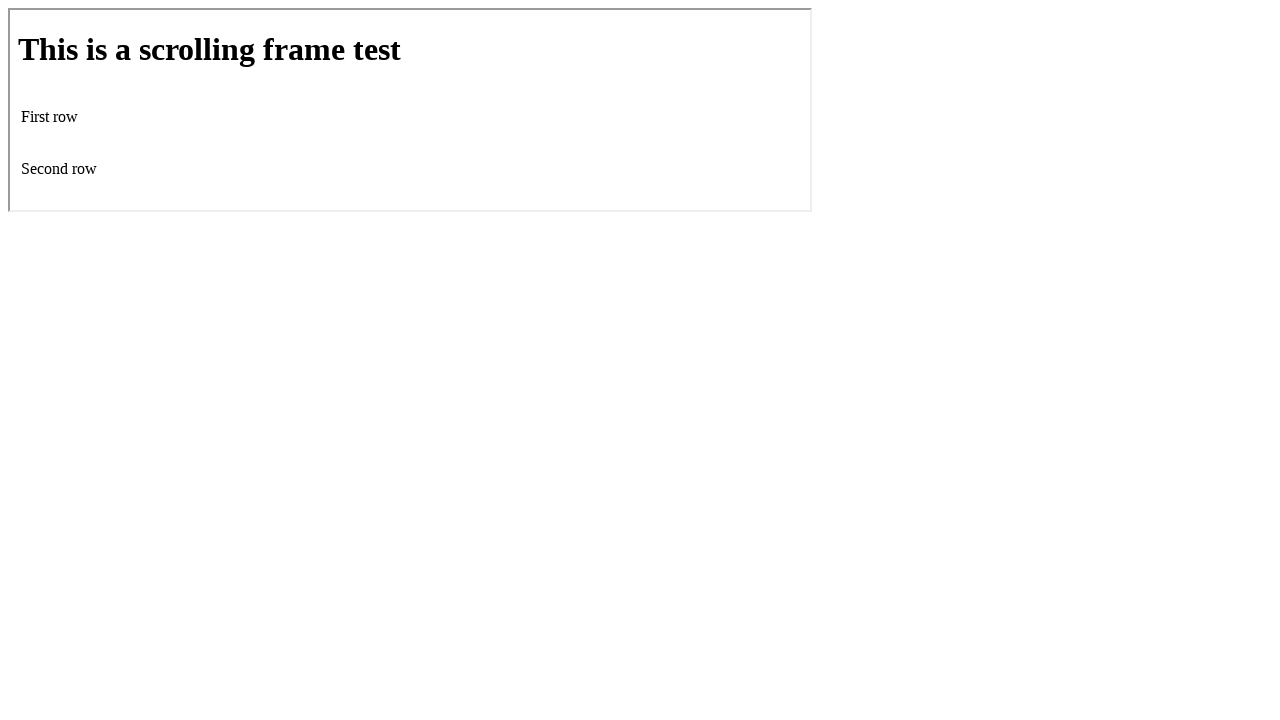

Navigated to frame with nested scrolling test page
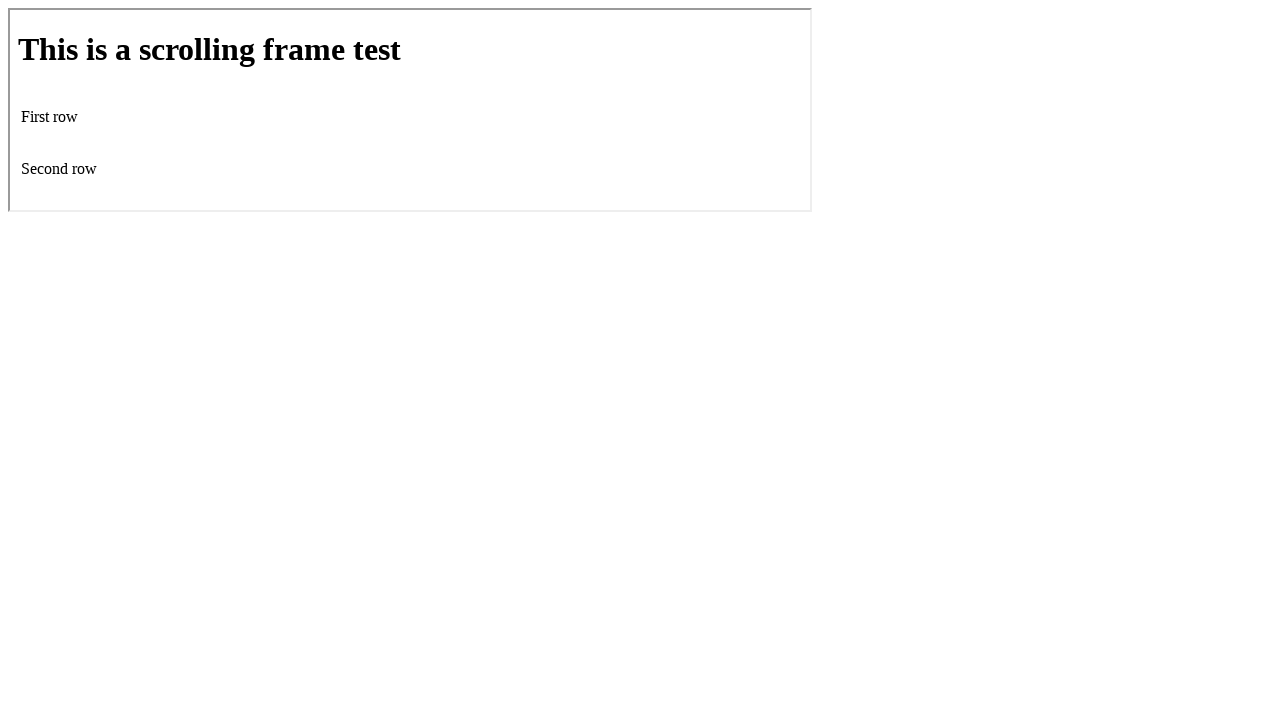

Moved mouse to viewport origin offset (10, 10) at (10, 10)
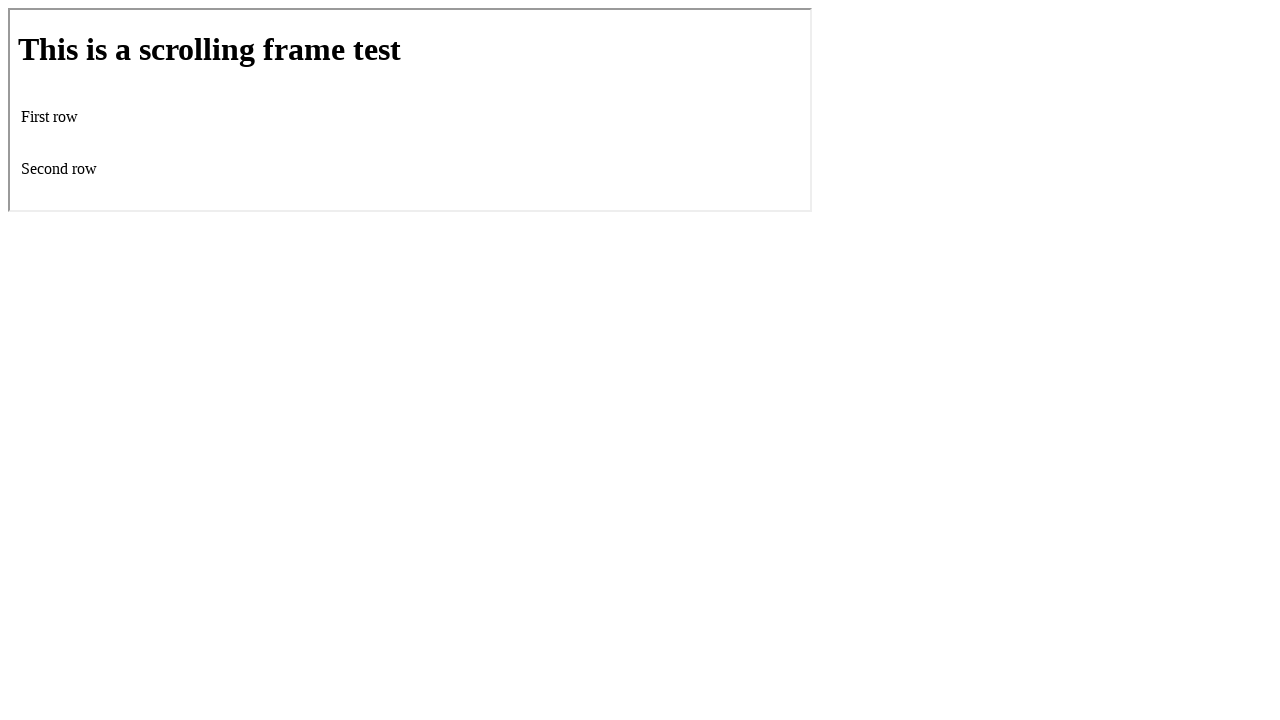

Scrolled down by 200 pixels from viewport origin
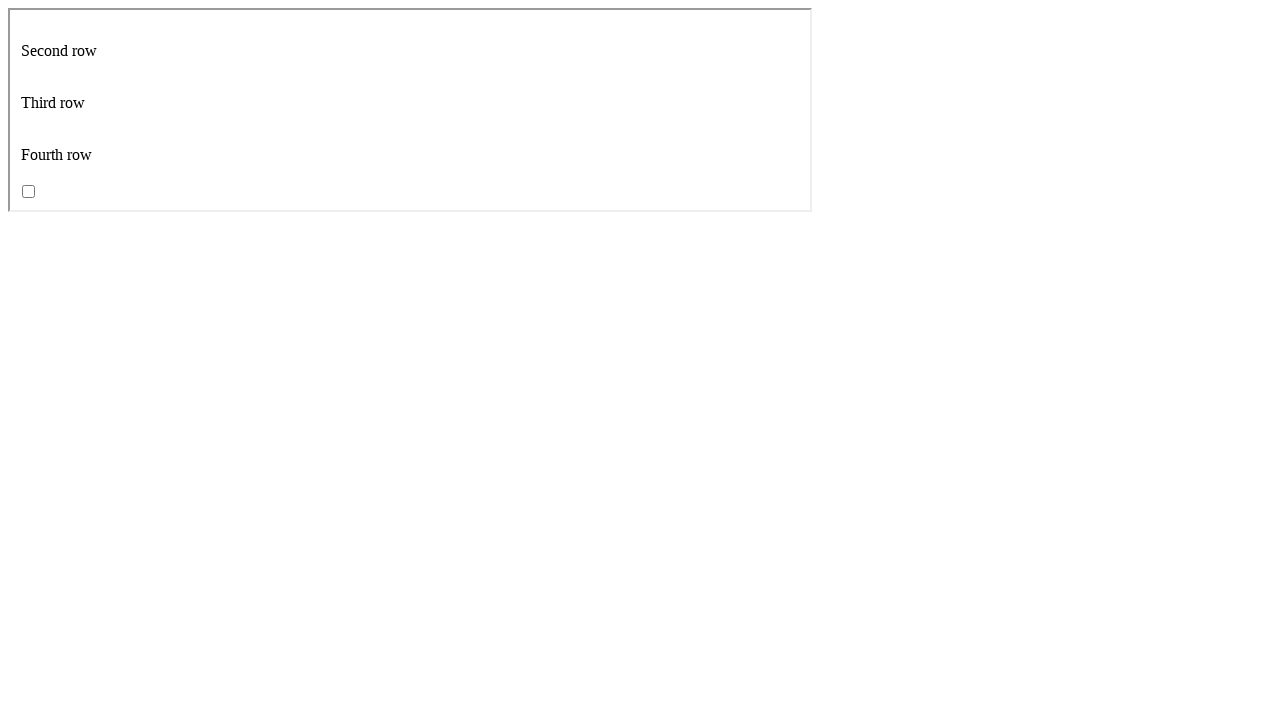

Located iframe element
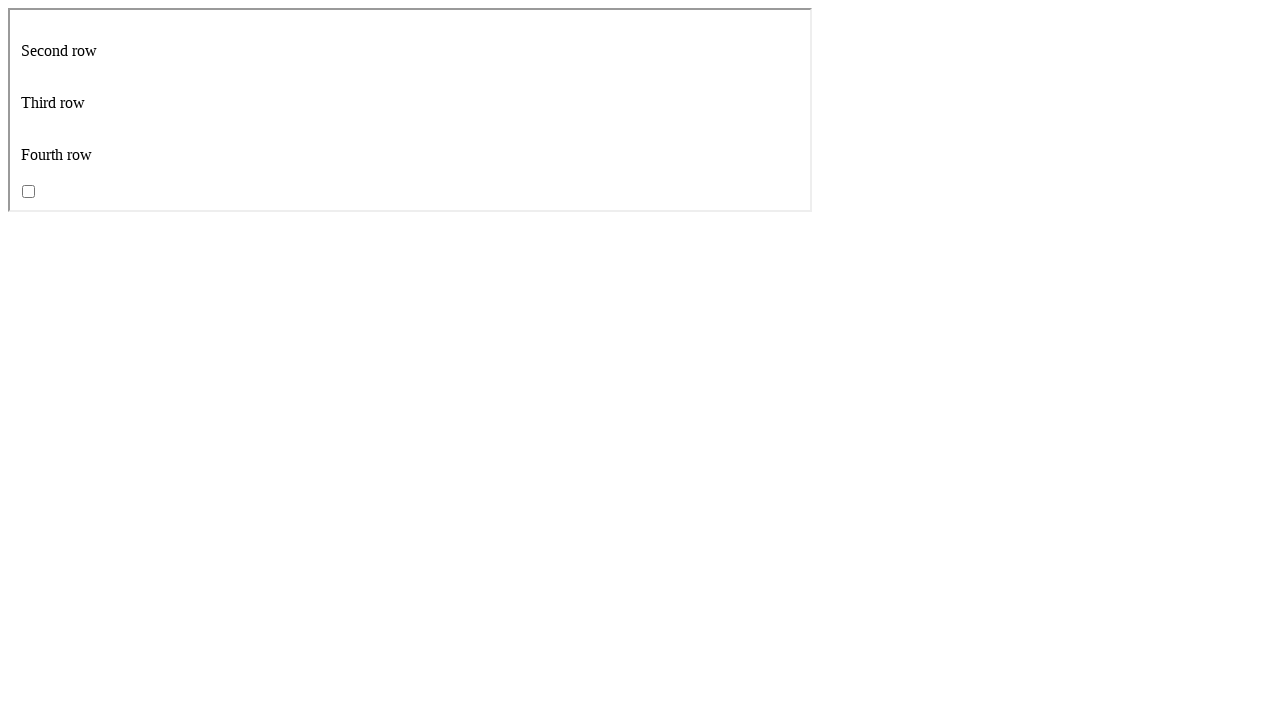

Checkbox inside iframe became visible and is ready
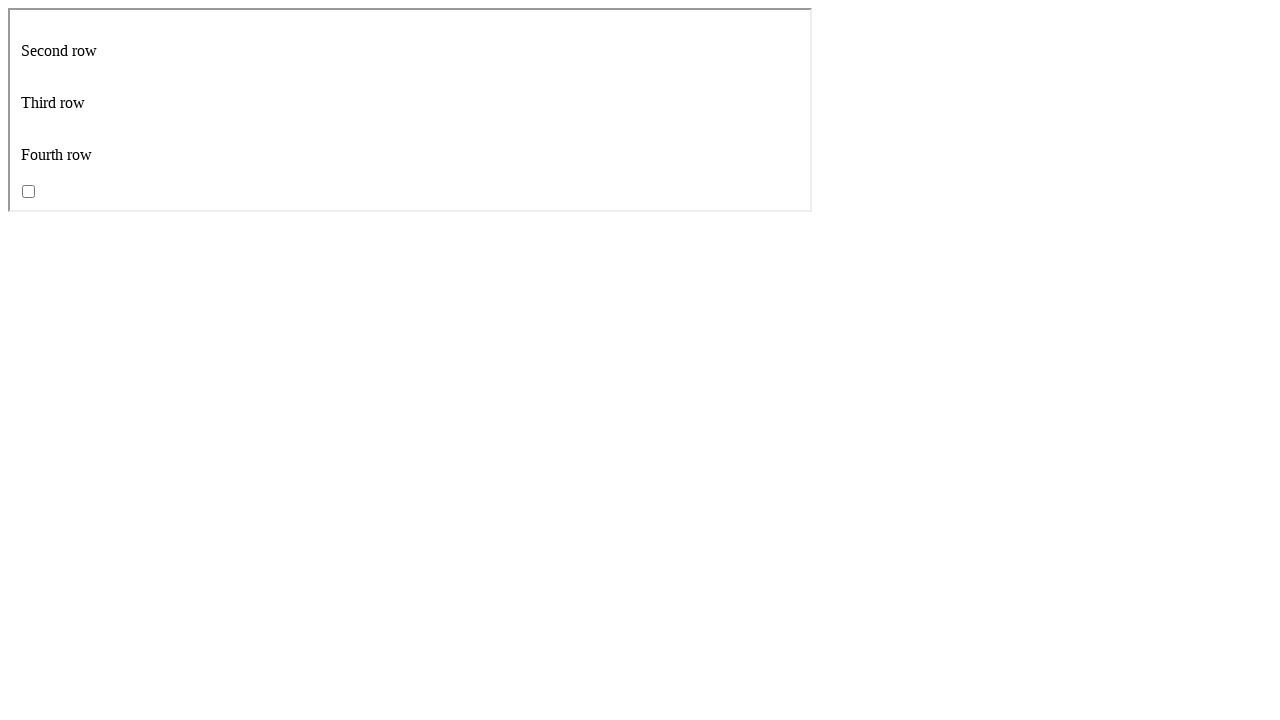

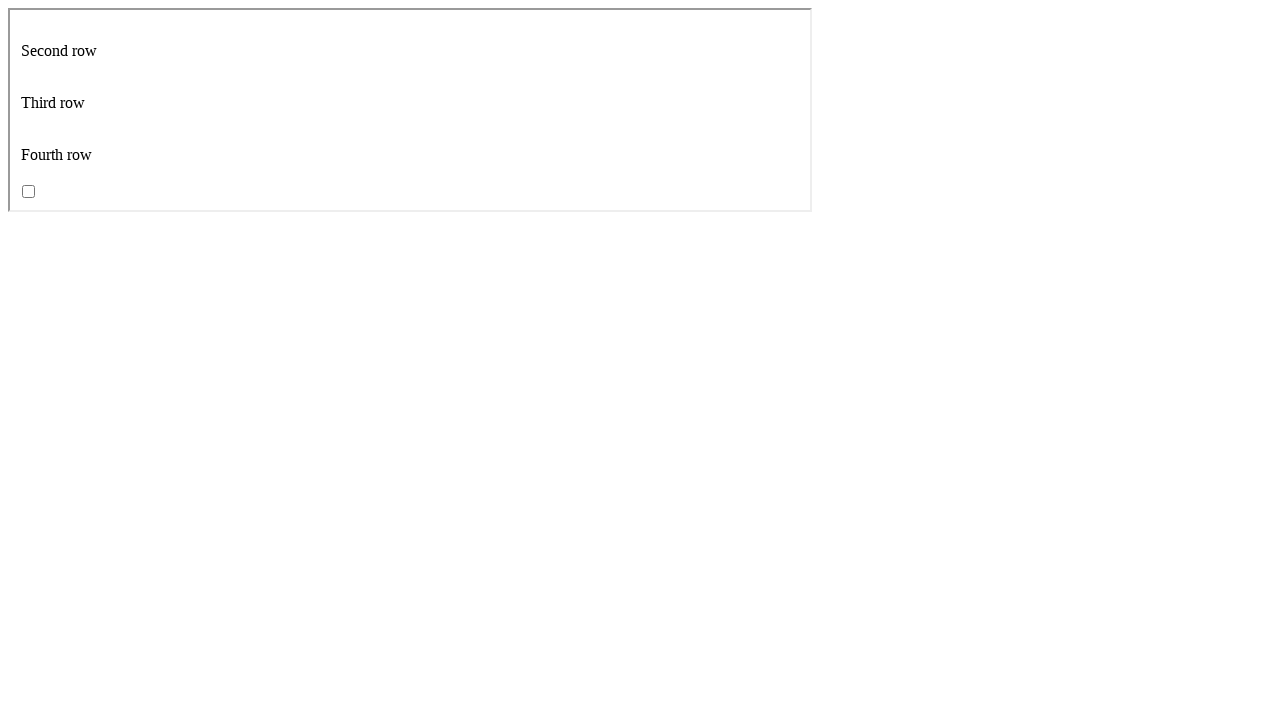